Tests jQuery UI tooltip functionality by hovering over an input field and verifying the tooltip appears with the correct text

Starting URL: https://jqueryui.com/tooltip/

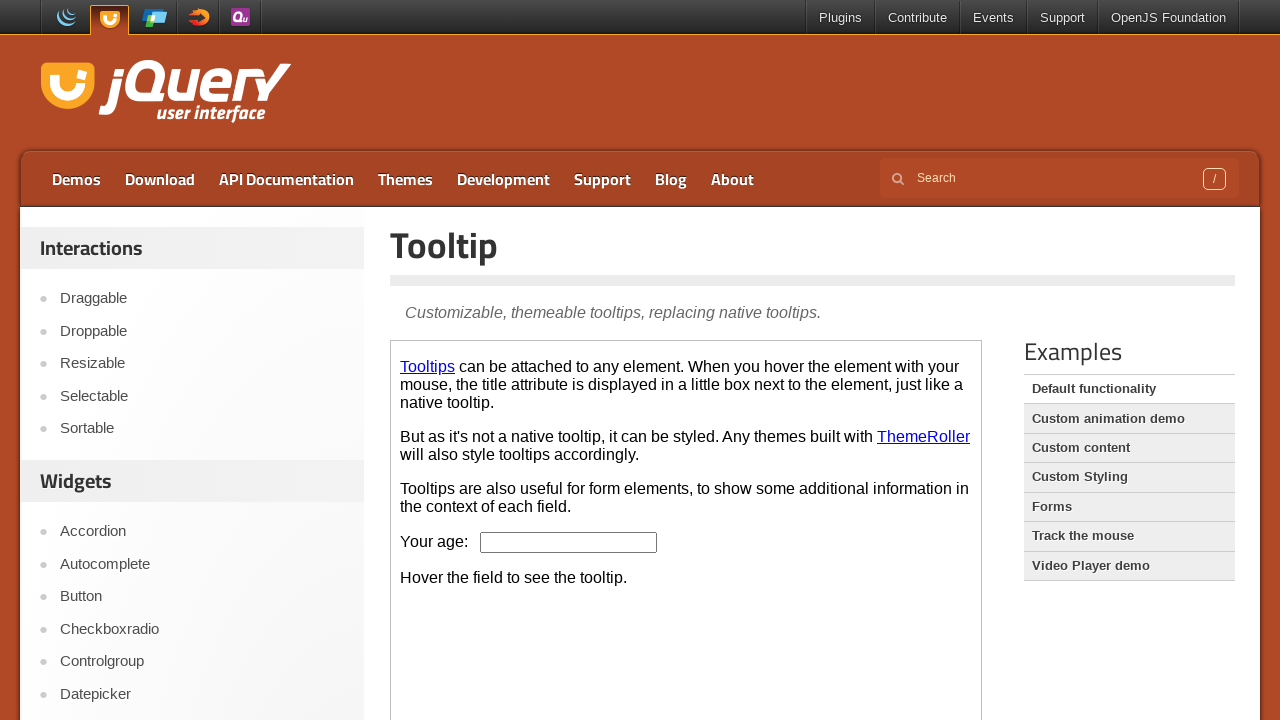

Located the demo frame containing tooltip functionality
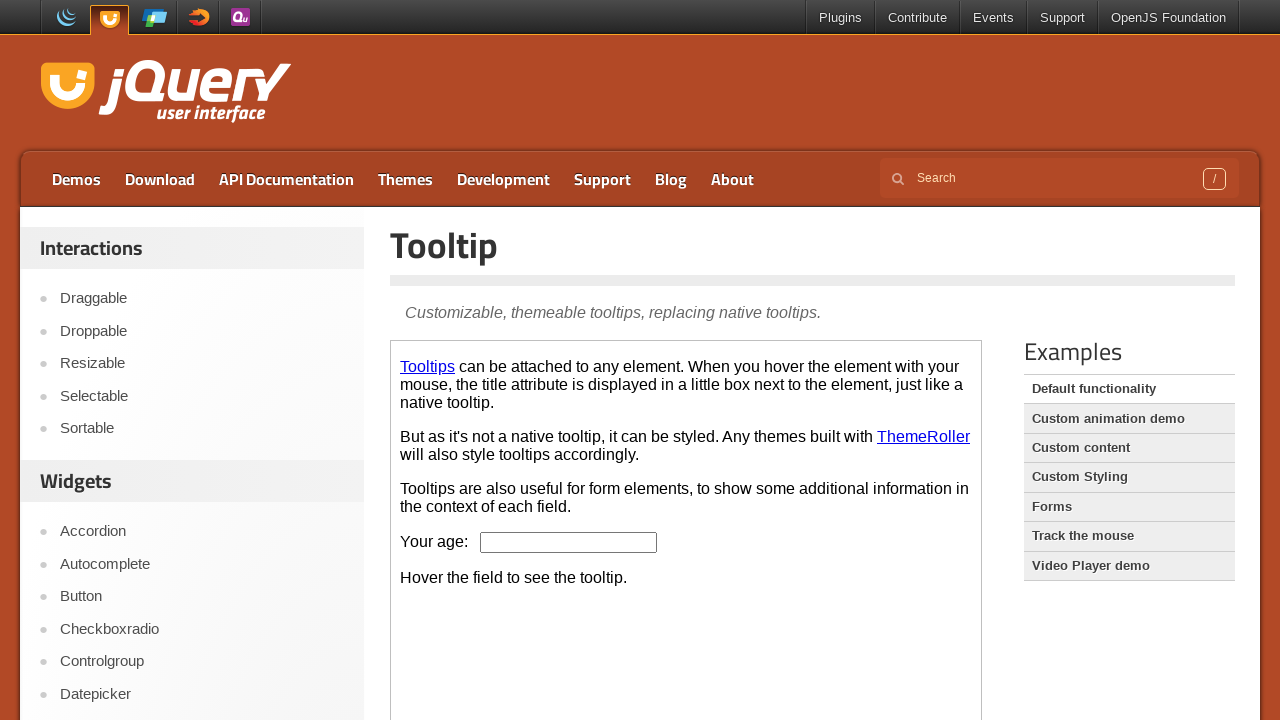

Hovered over the age input field to trigger tooltip at (569, 542) on .demo-frame >> internal:control=enter-frame >> #age
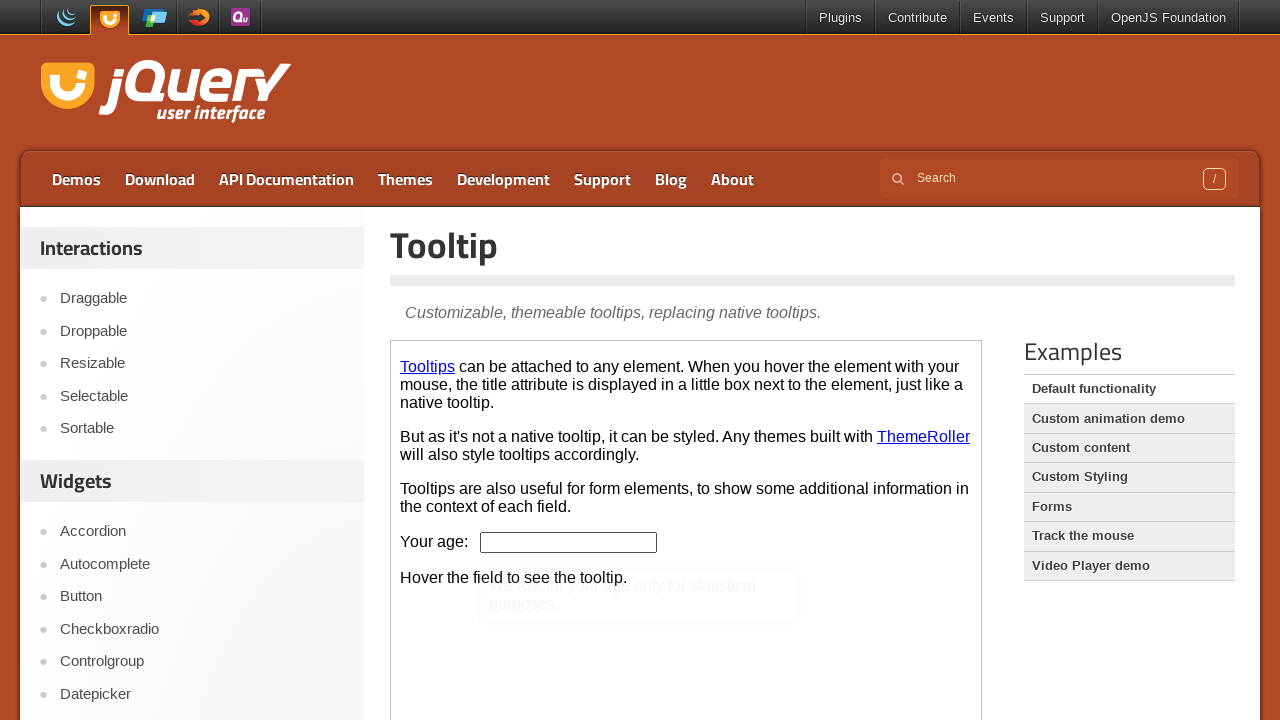

Tooltip element became visible
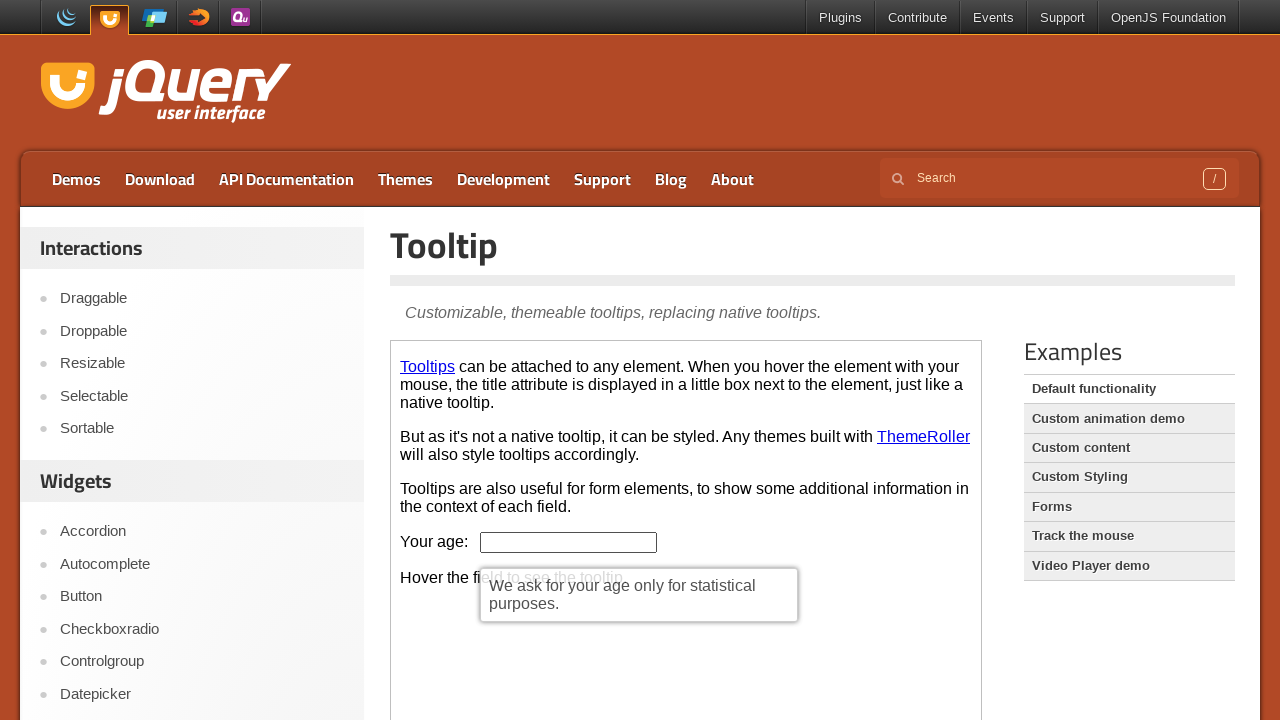

Retrieved tooltip text content
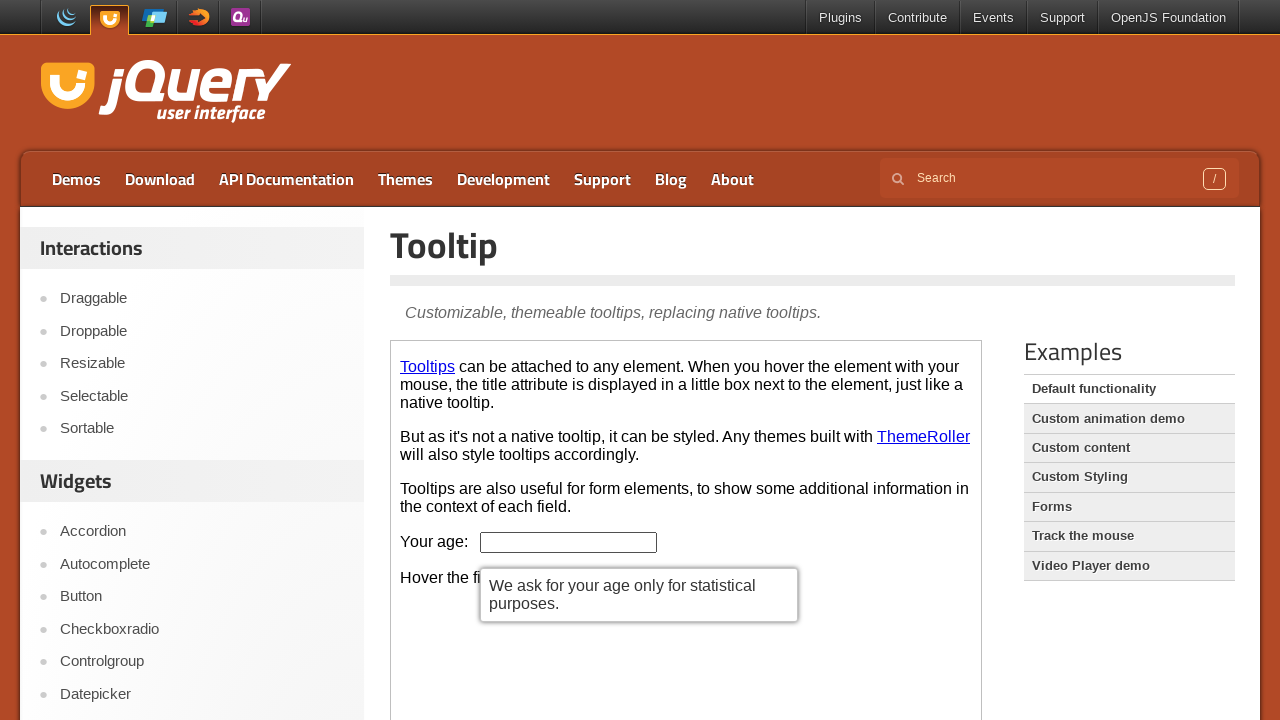

Verified tooltip text matches expected: 'We ask for your age only for statistical purposes.'
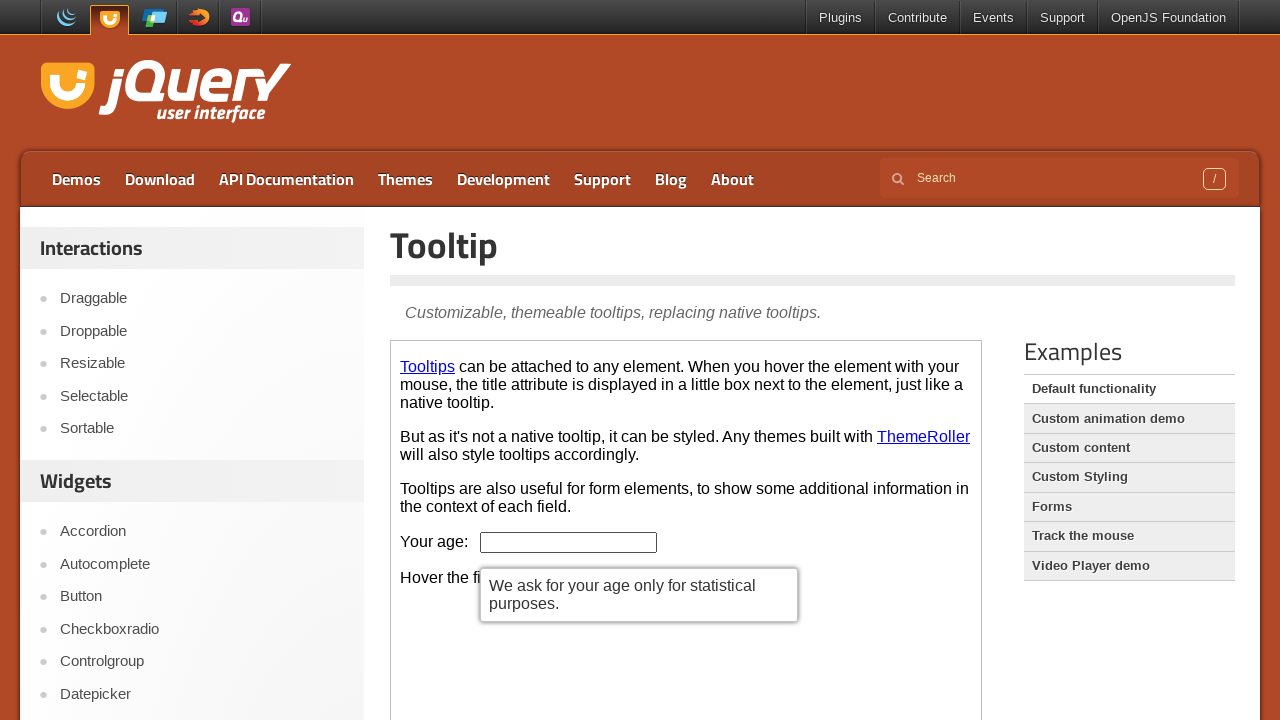

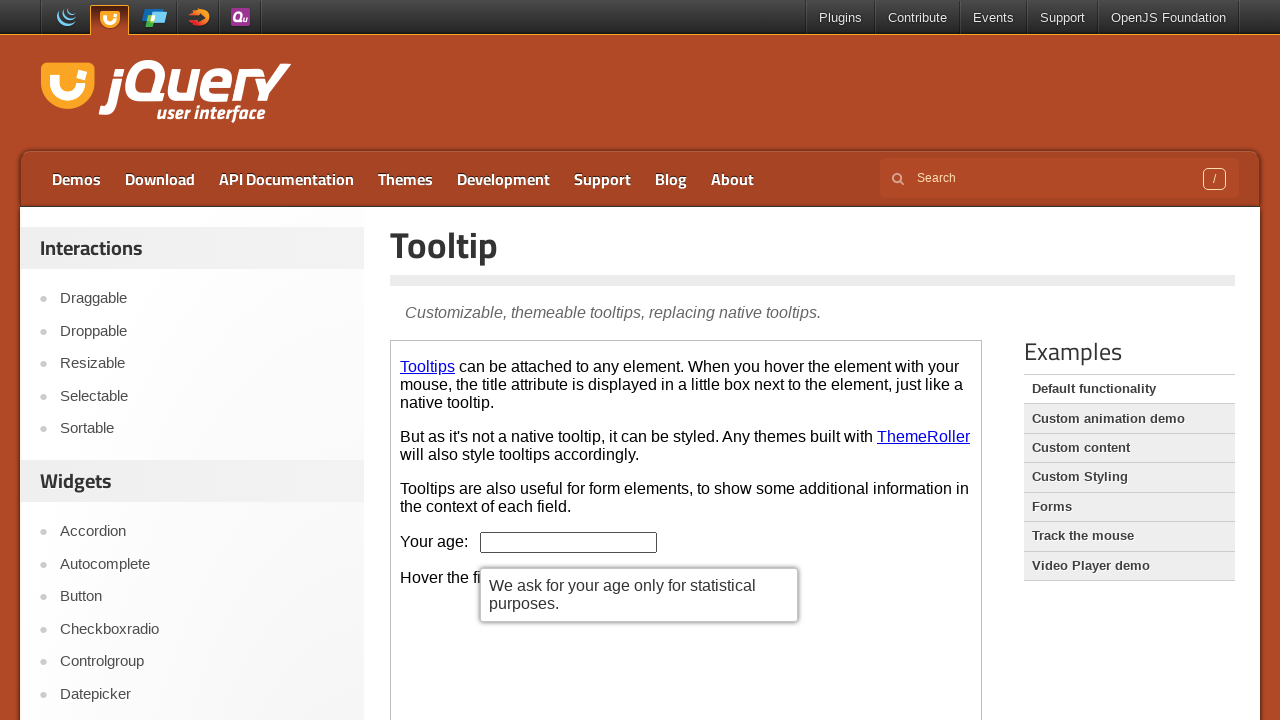